Tests JavaScript dialog handling by clicking buttons that trigger JS Alert, JS Confirm, and JS Prompt dialogs, accepting each dialog and verifying the result text displayed on the page.

Starting URL: https://the-internet.herokuapp.com/javascript_alerts

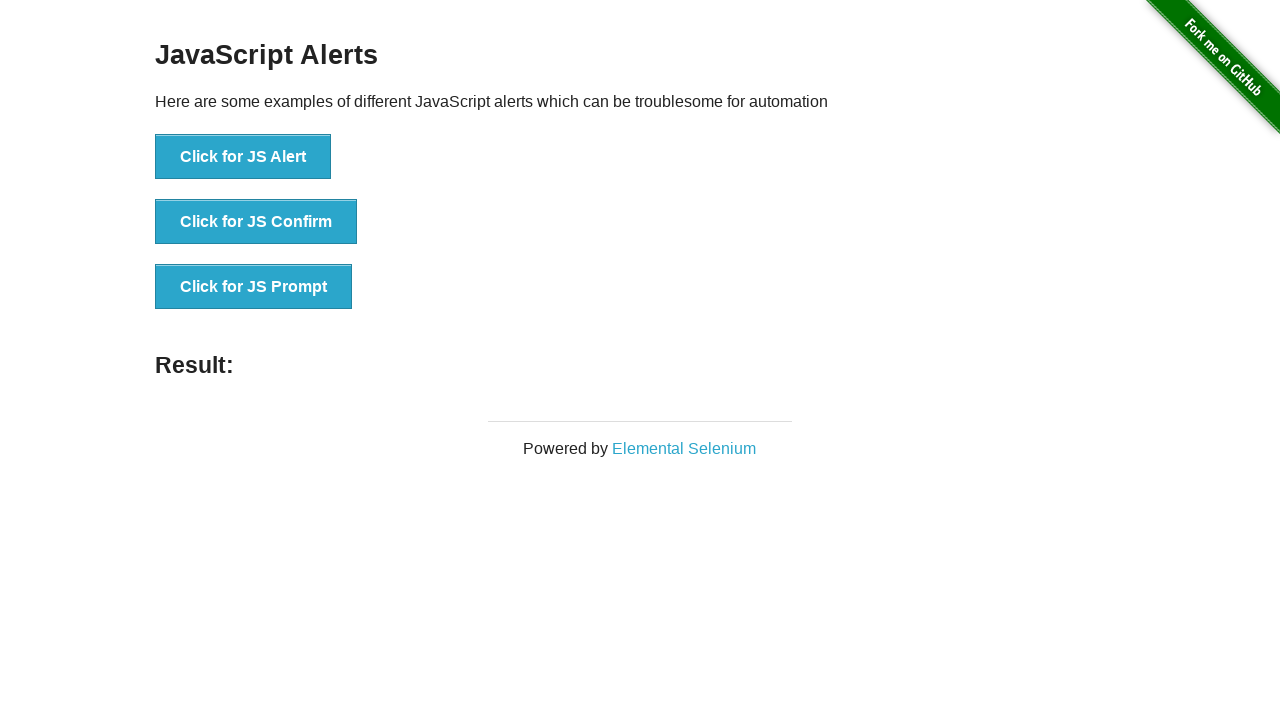

Set up dialog handler to accept all dialogs with custom message for prompts
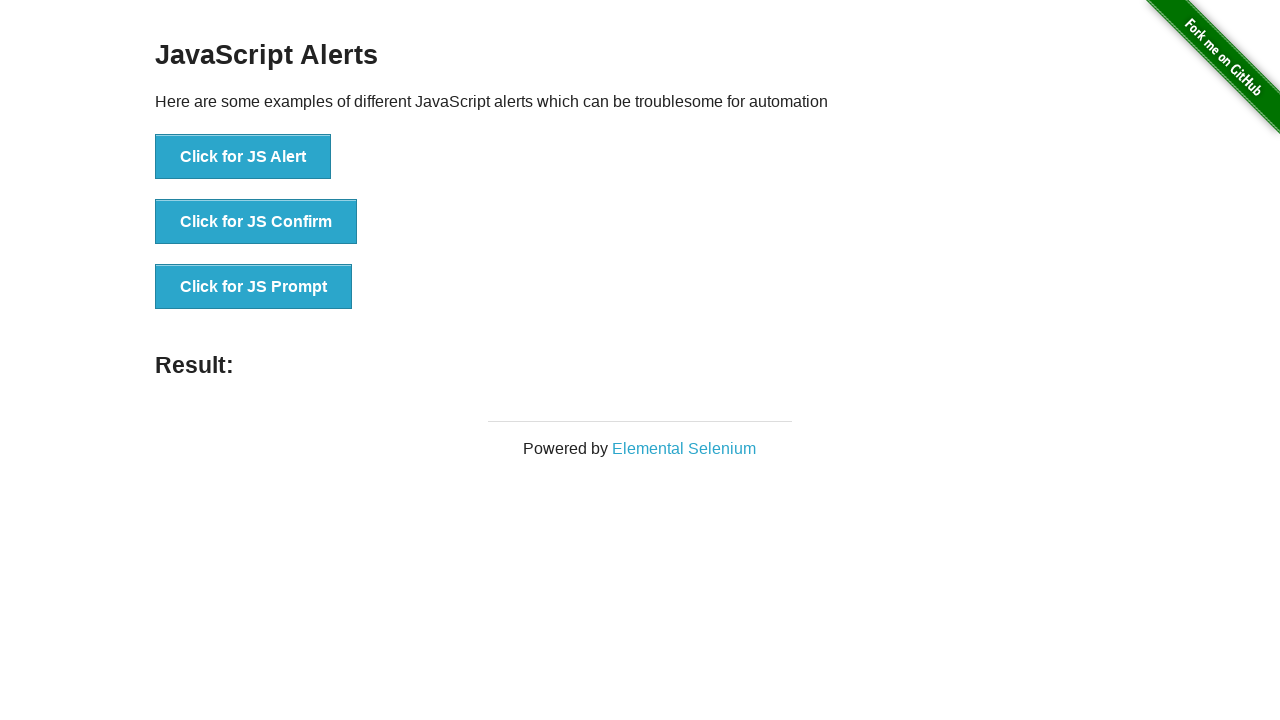

Clicked JS Alert button at (243, 157) on text=Click for JS Alert
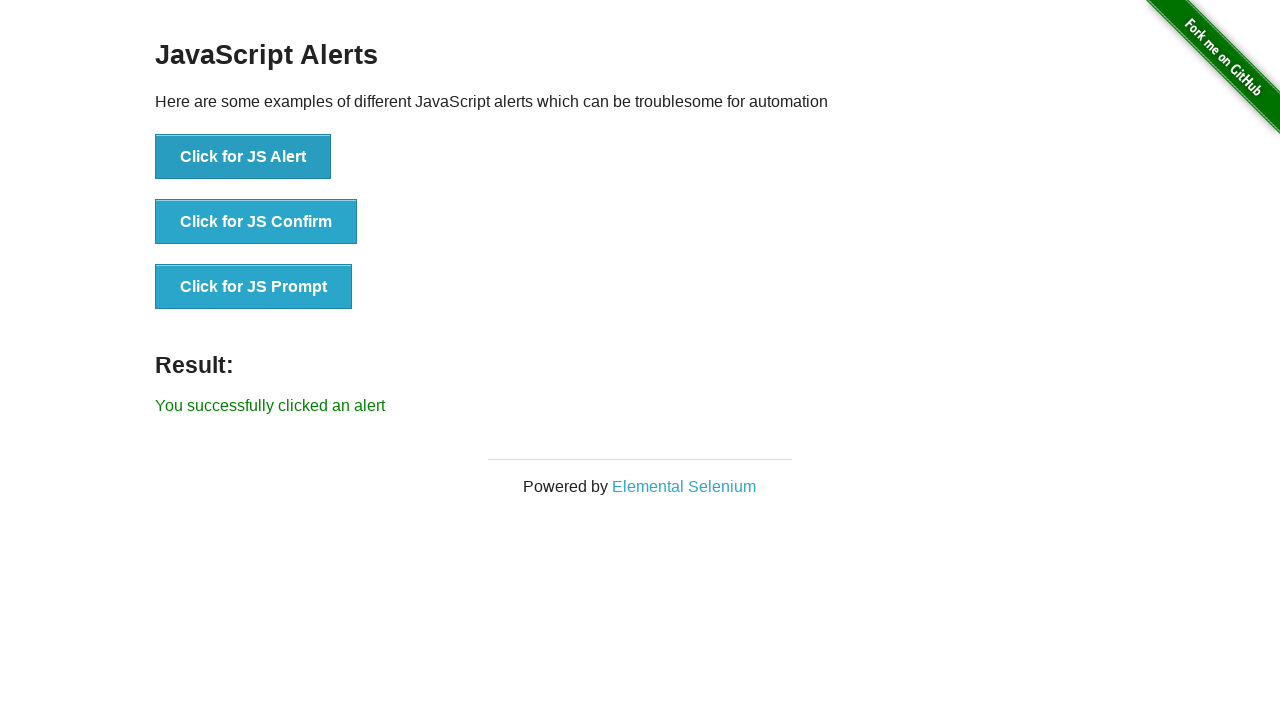

Waited for result element to appear after JS Alert dialog acceptance
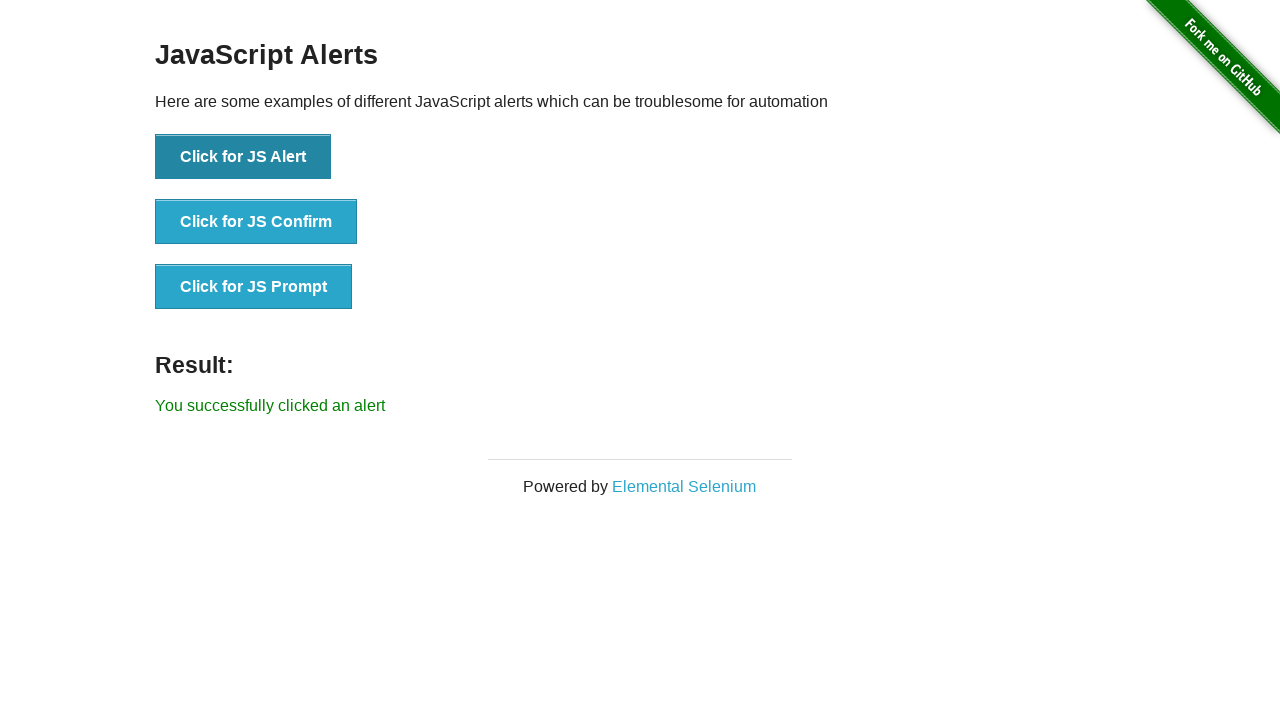

Clicked JS Confirm button at (256, 222) on text=Click for JS Confirm
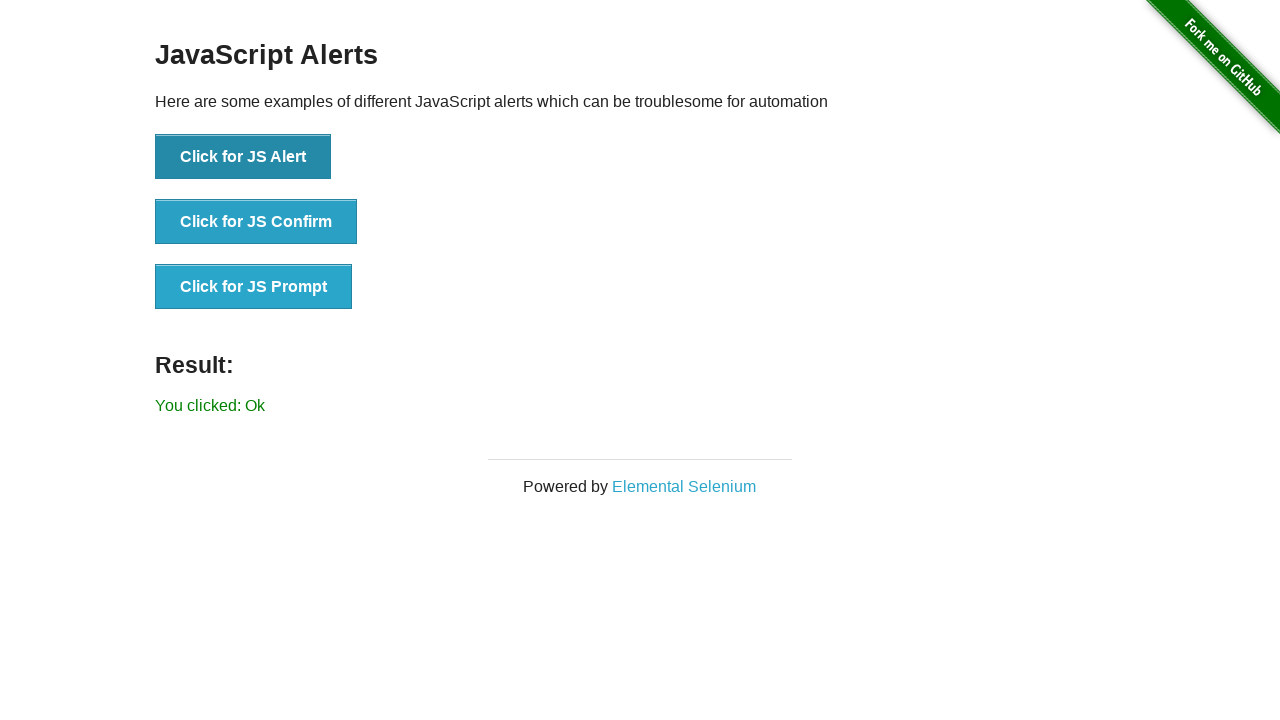

Waited for result element to update after JS Confirm dialog acceptance
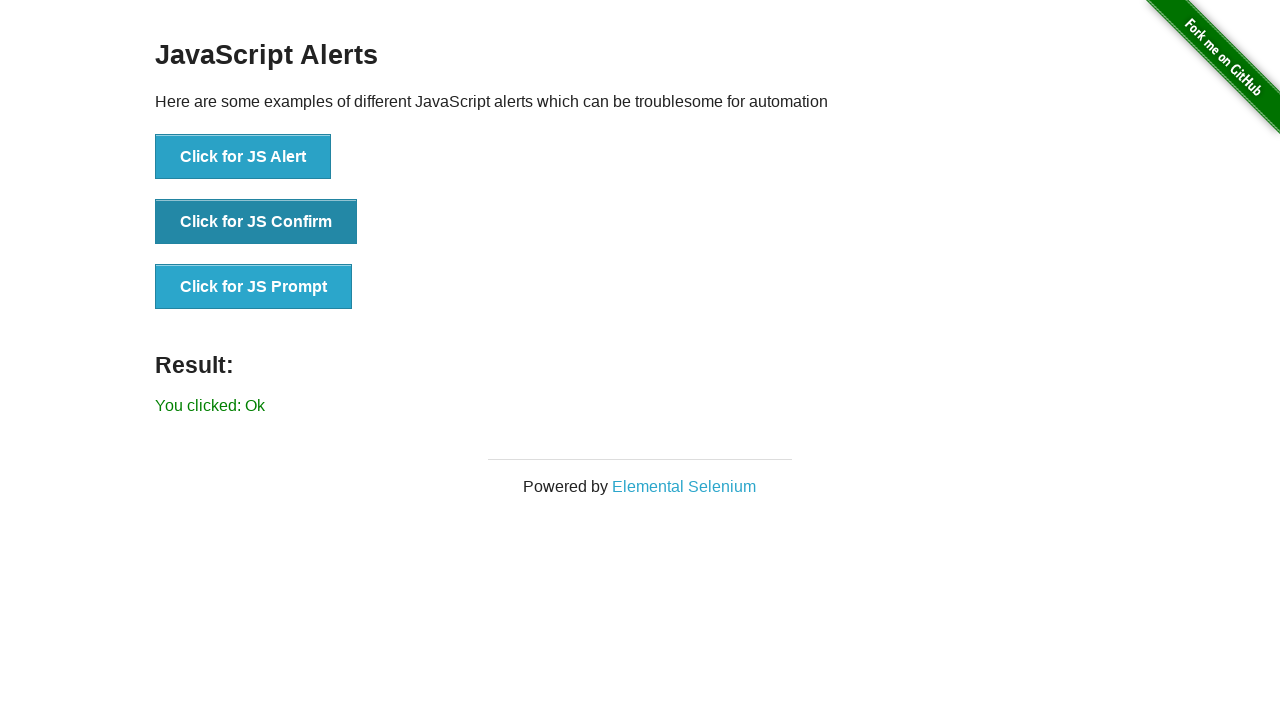

Clicked JS Prompt button at (254, 287) on text=Click for JS Prompt
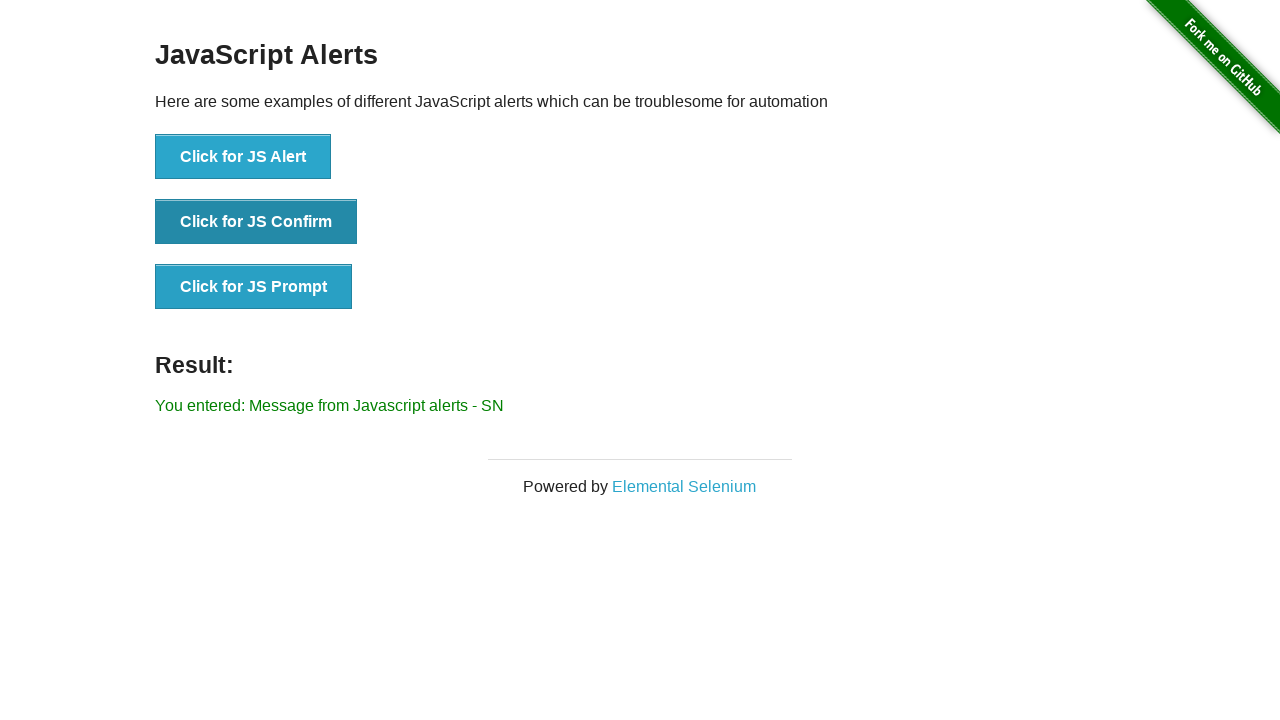

Waited for result element to update after JS Prompt dialog acceptance with custom message
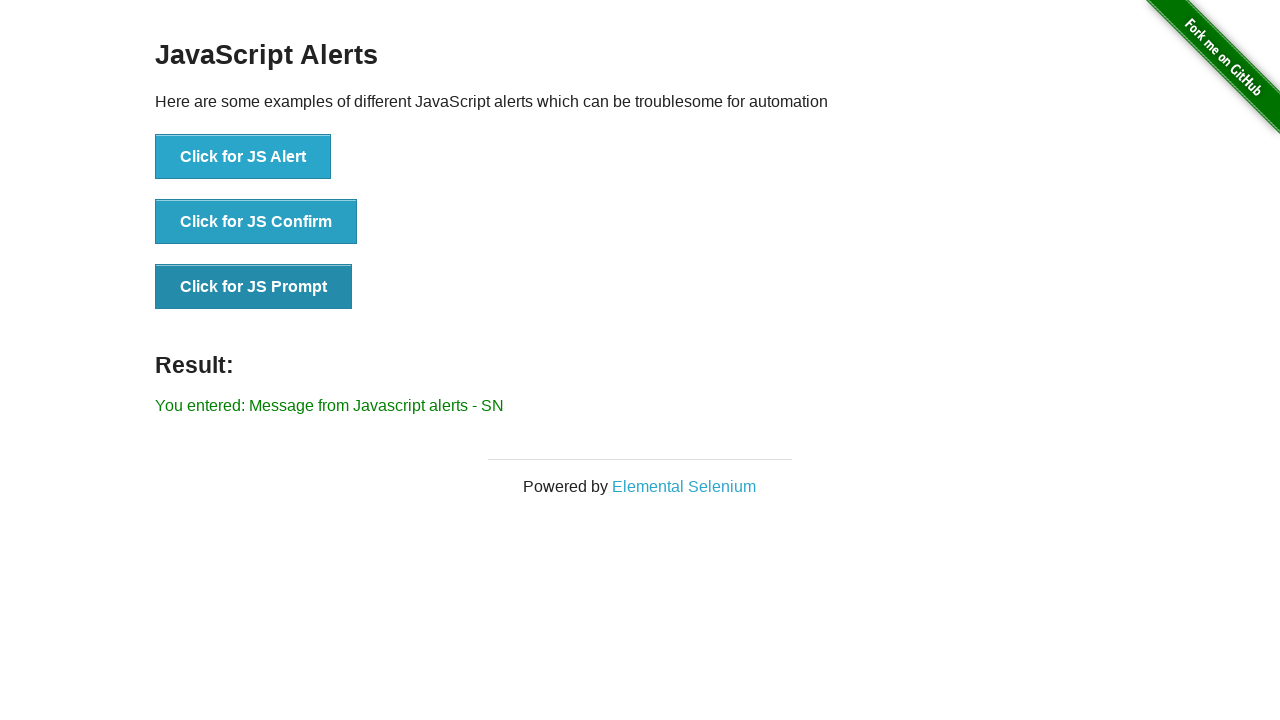

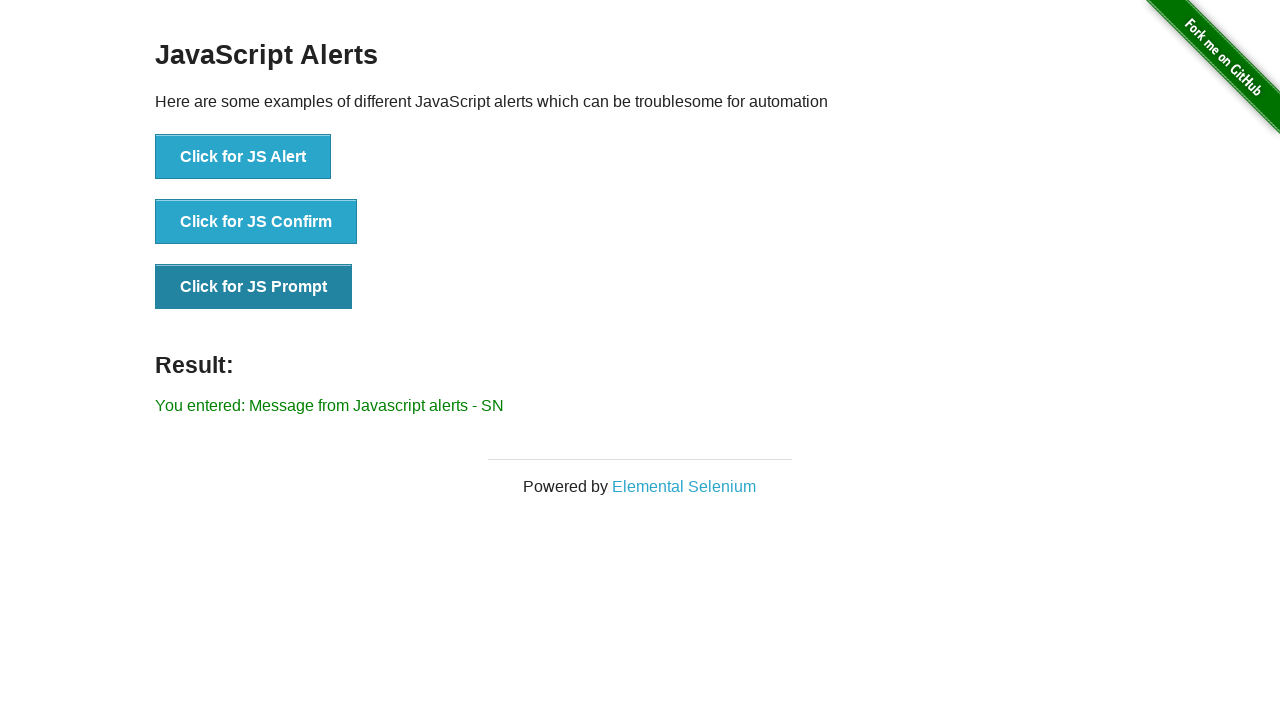